Tests modal window functionality by opening a modal and then closing it using JavaScript execution

Starting URL: https://formy-project.herokuapp.com/modal

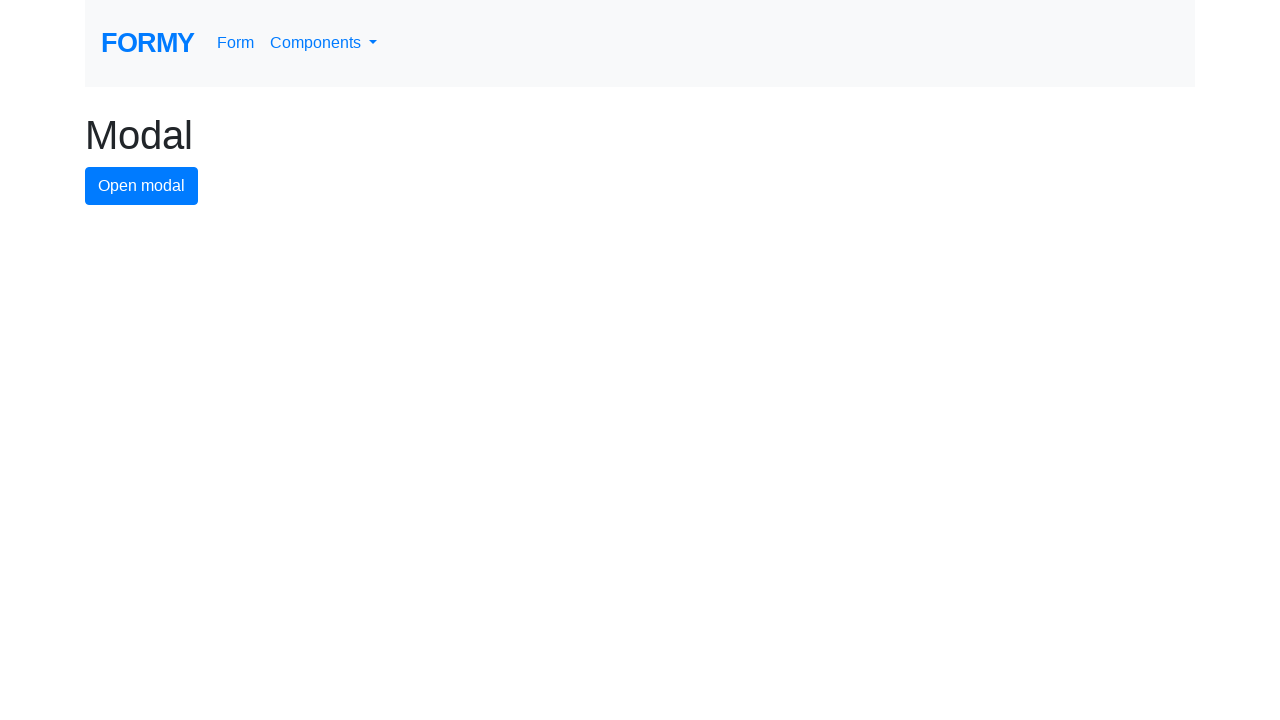

Clicked button to open modal window at (142, 186) on #modal-button
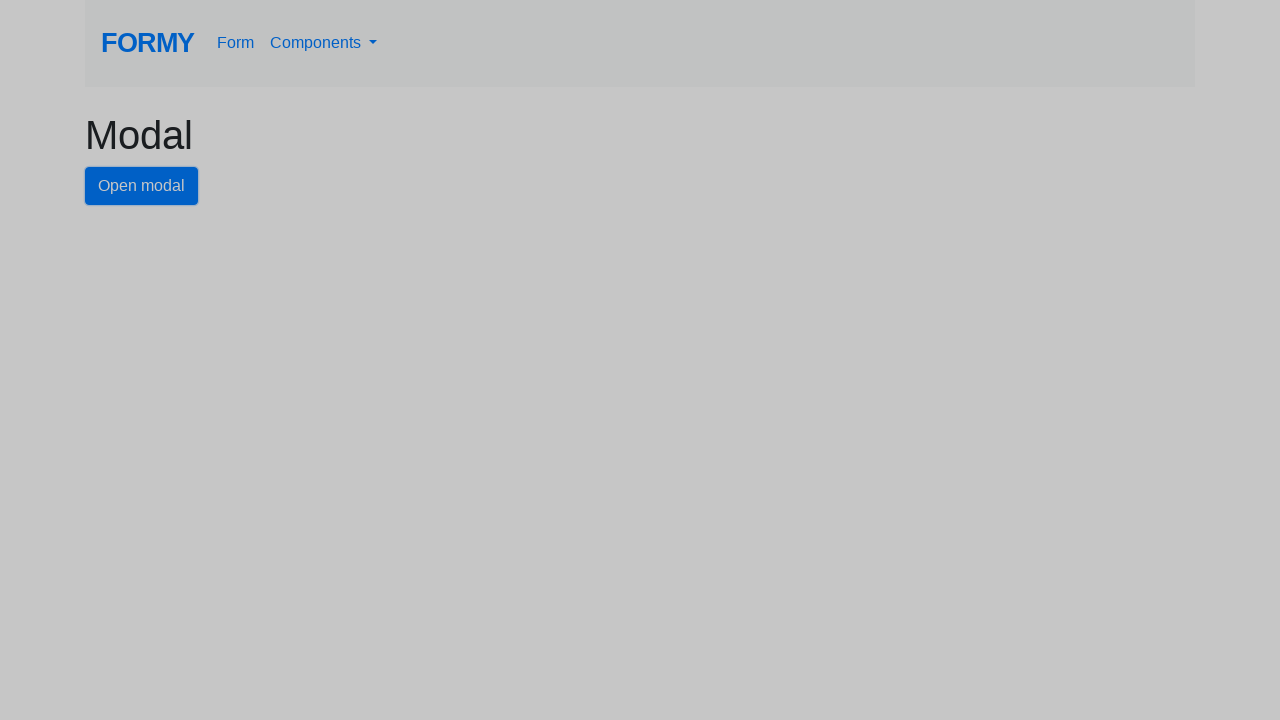

Modal window appeared with close button visible
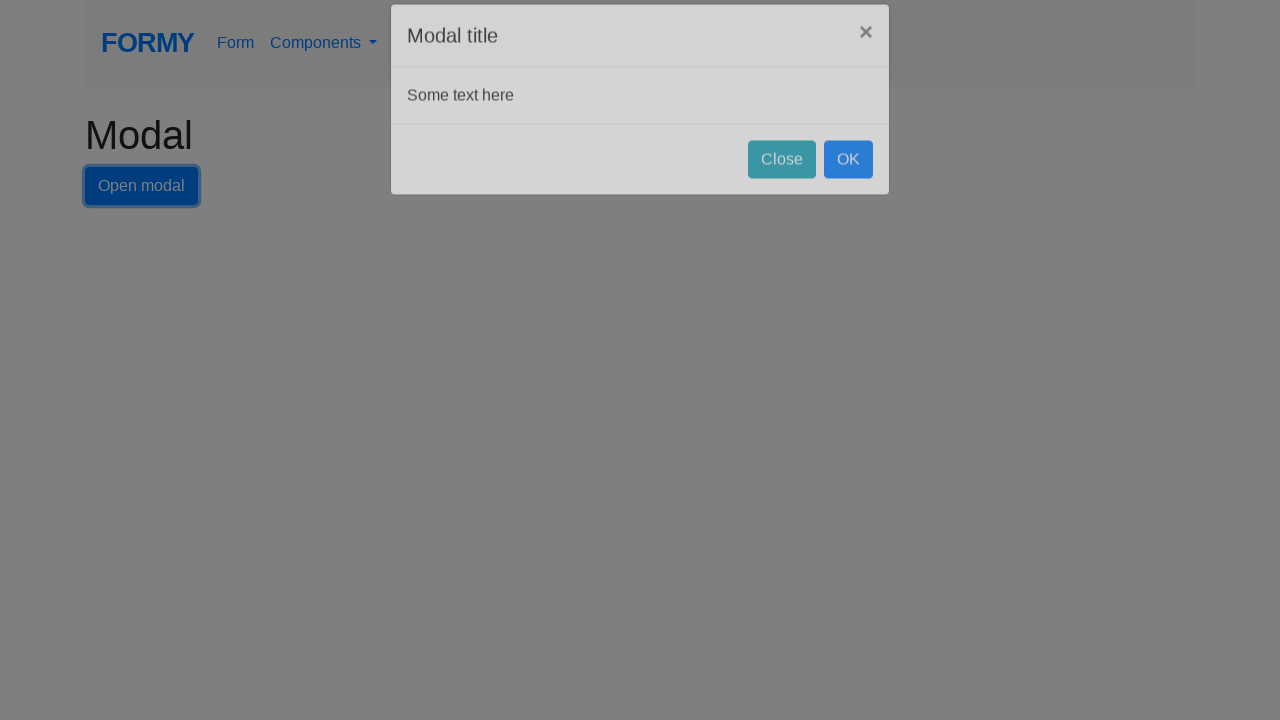

Clicked close button to close modal window at (782, 184) on #close-button
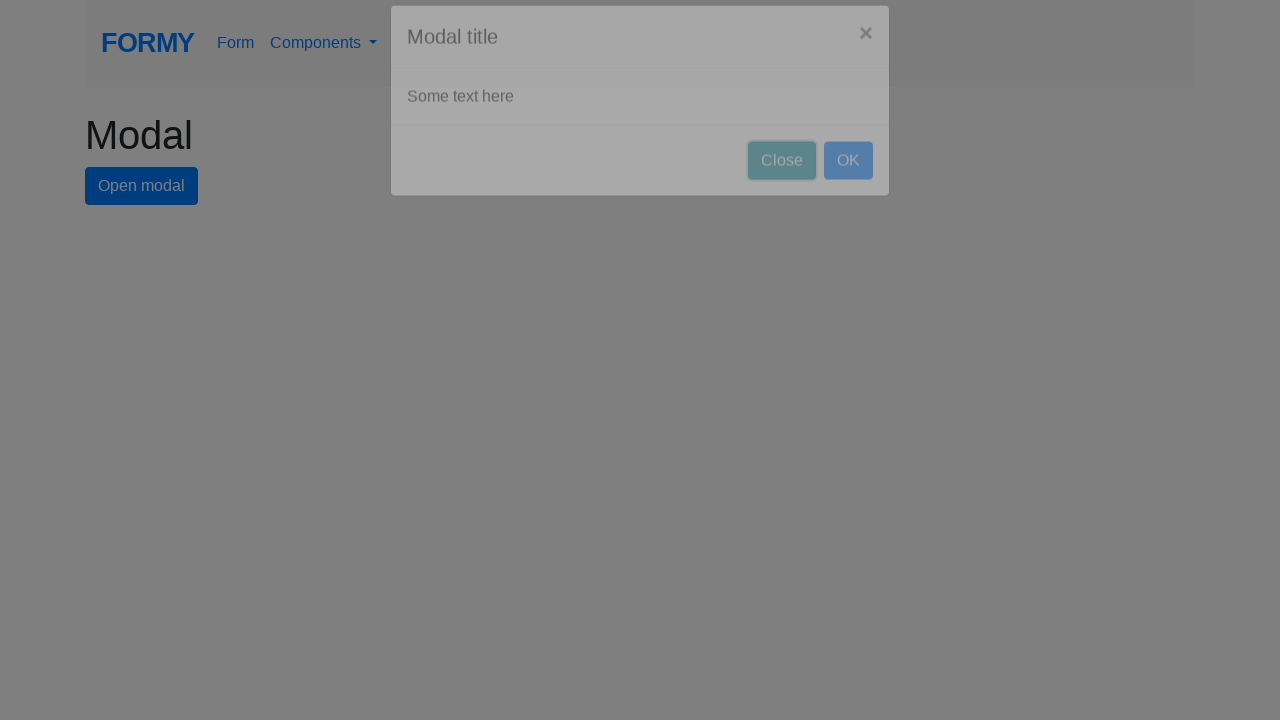

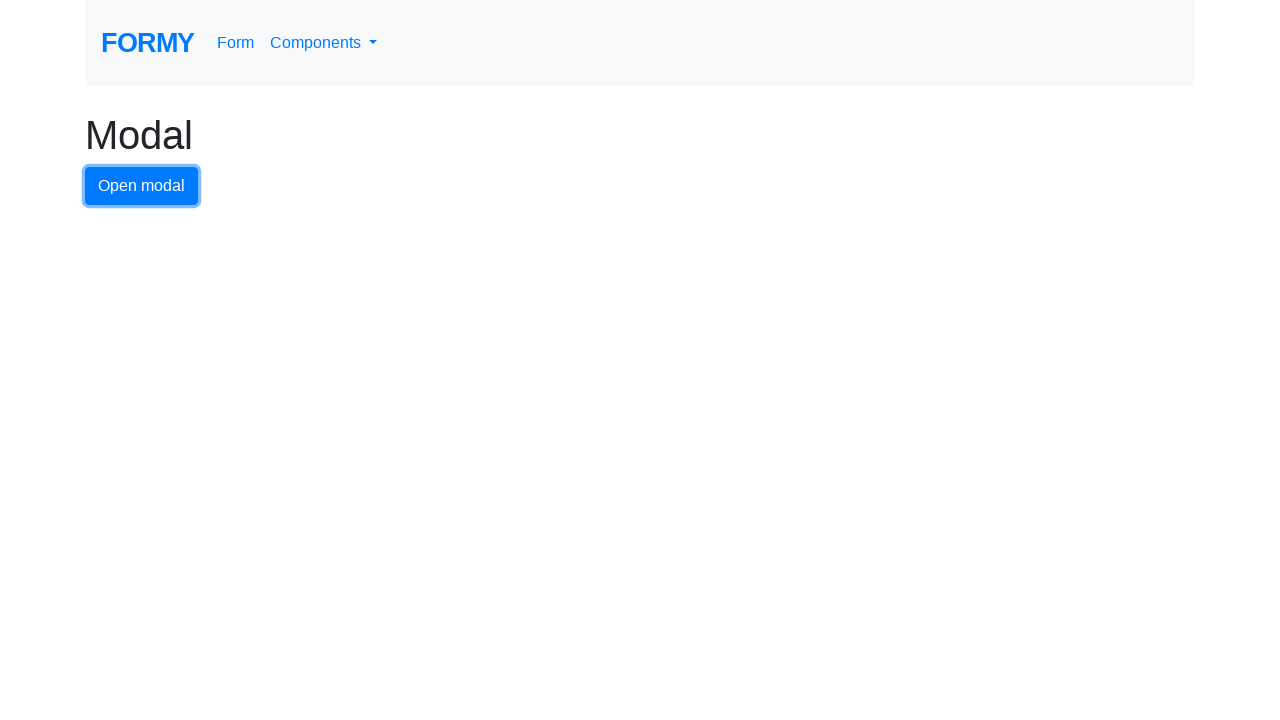